Tests clicking a button with dynamic ID on the UI Testing Playground website

Starting URL: http://uitestingplayground.com/dynamicid

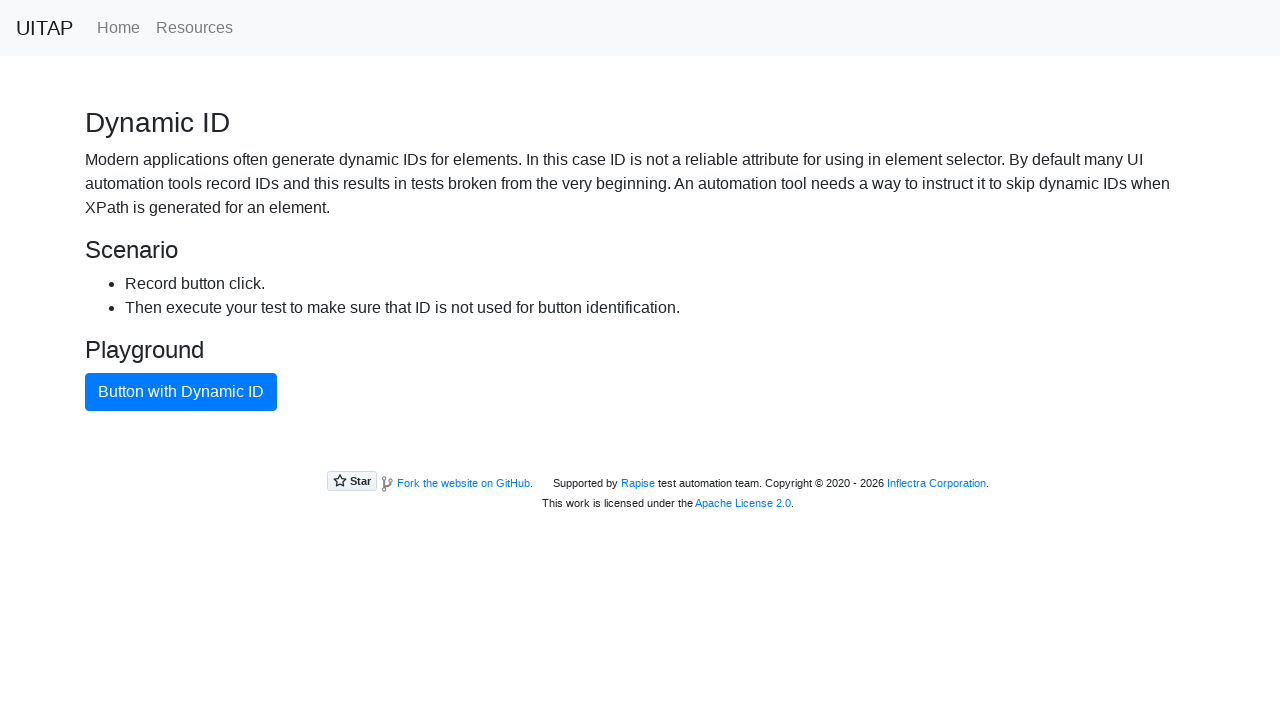

Navigated to UI Testing Playground dynamic ID page
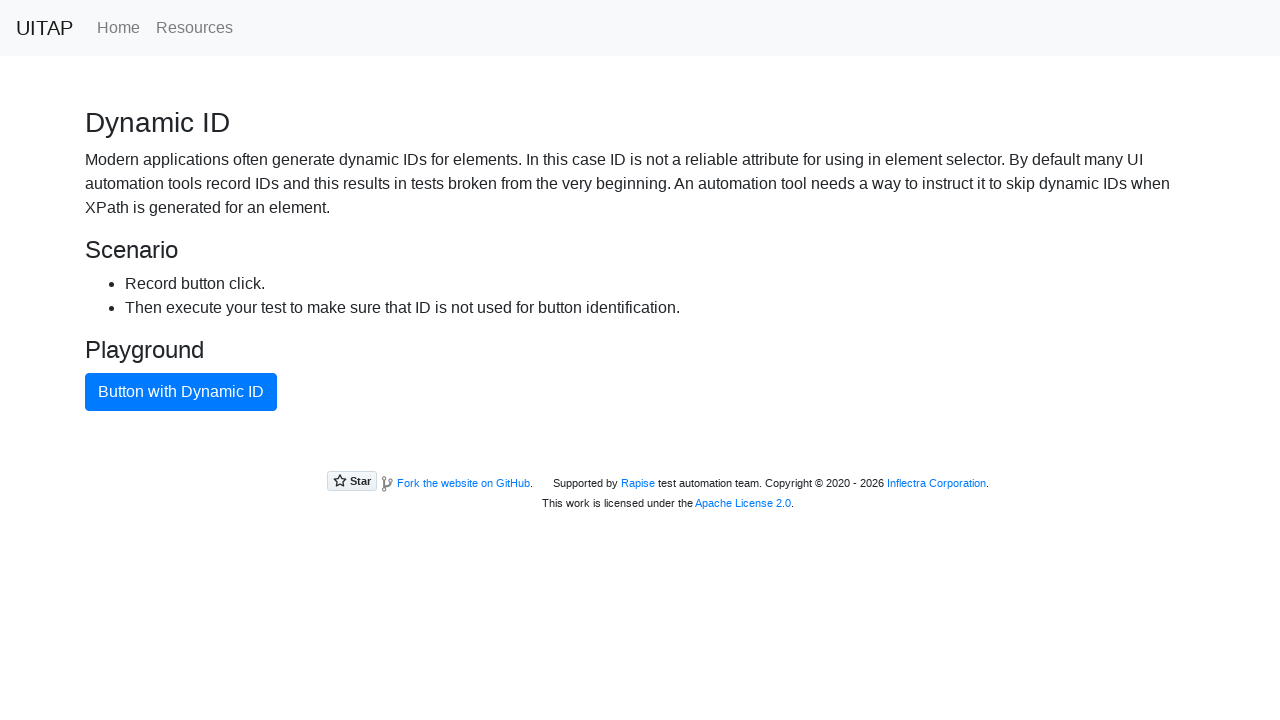

Clicked button with dynamic ID at (181, 392) on button.btn.btn-primary
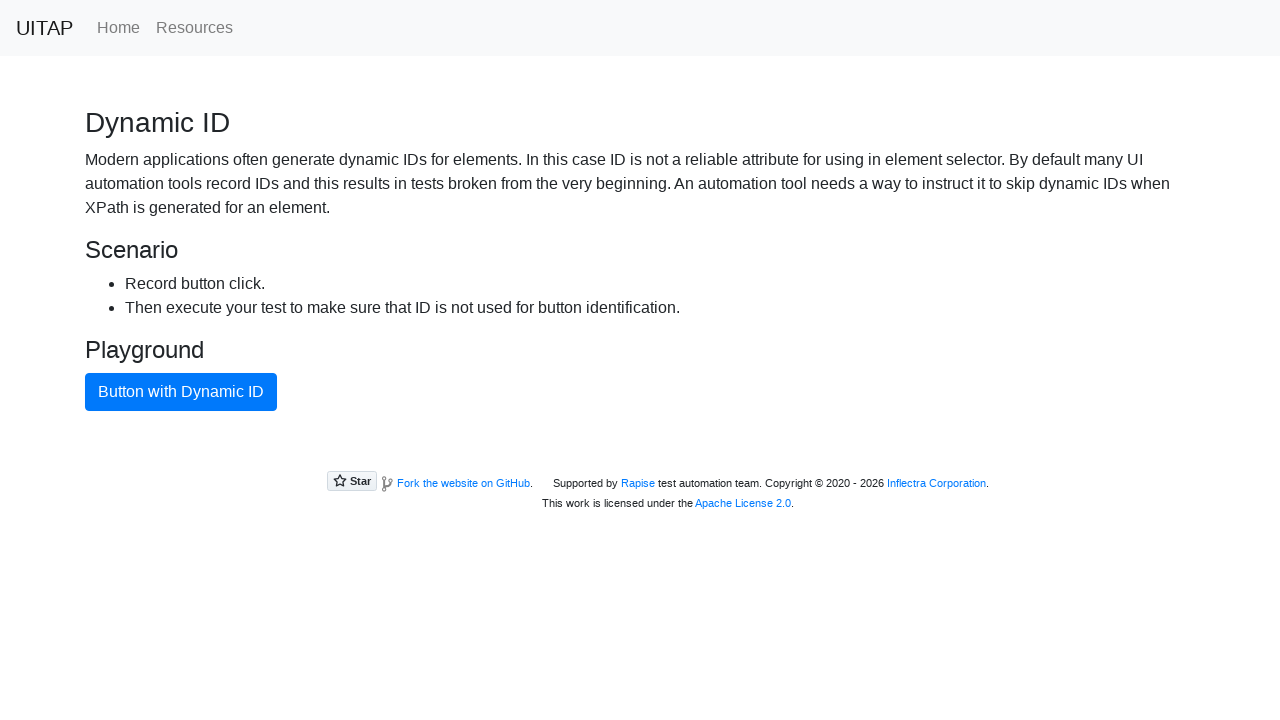

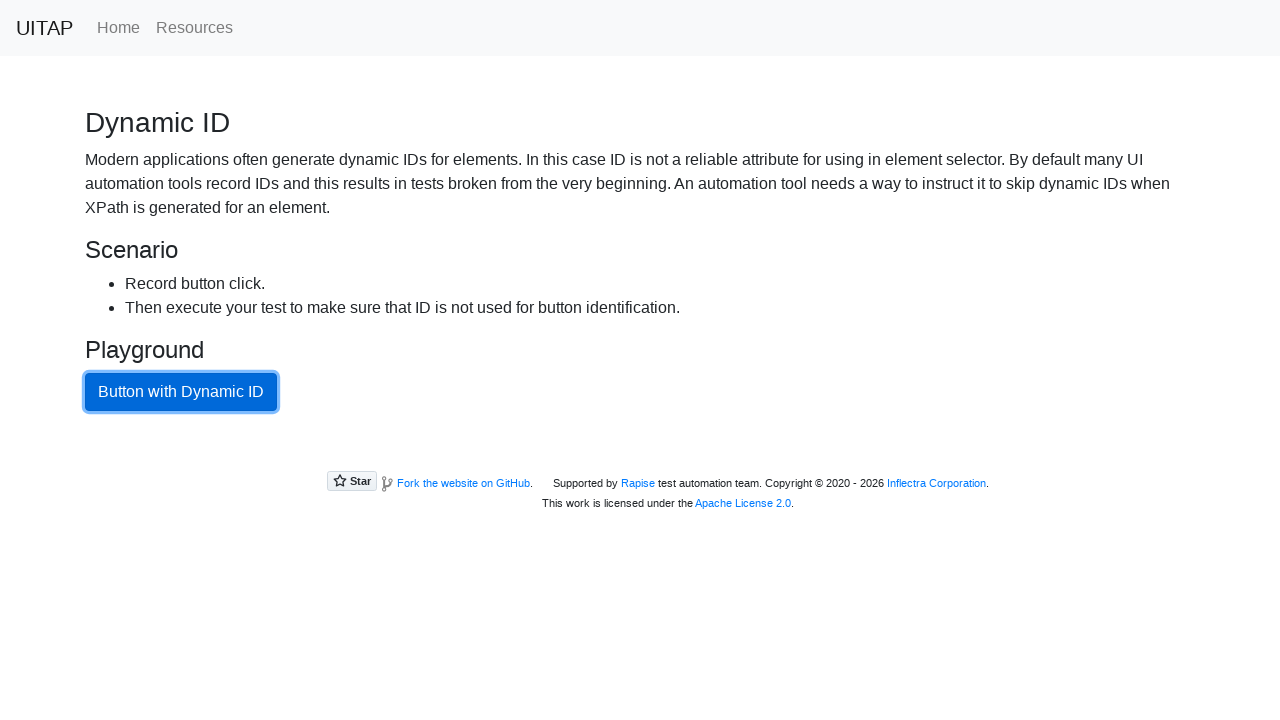